Tests interaction with a closed Shadow DOM form by using keyboard navigation (TAB) to move between fields and typing values, demonstrating a workaround for Shadow DOM elements that cannot be directly accessed.

Starting URL: https://demoapps.qspiders.com/ui/shadow/closed?sublist=1

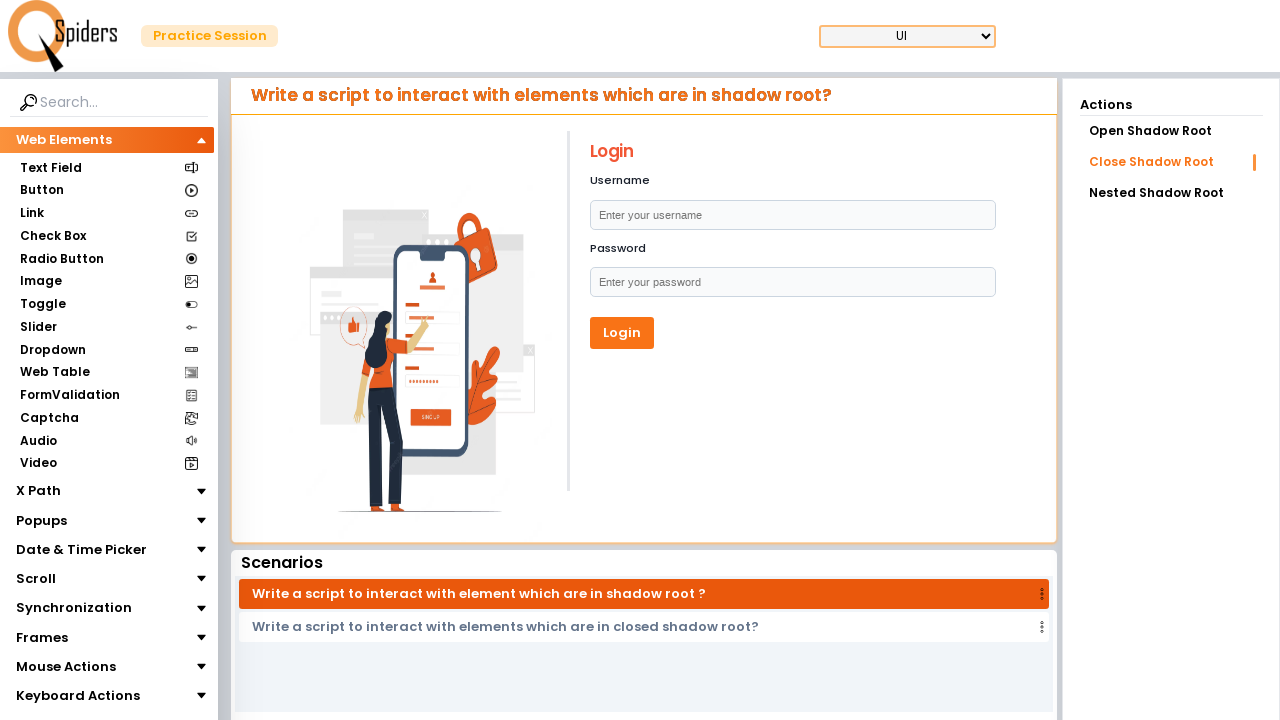

Clicked on Login heading to focus on the form area at (792, 152) on xpath=//h1[text()='Login']
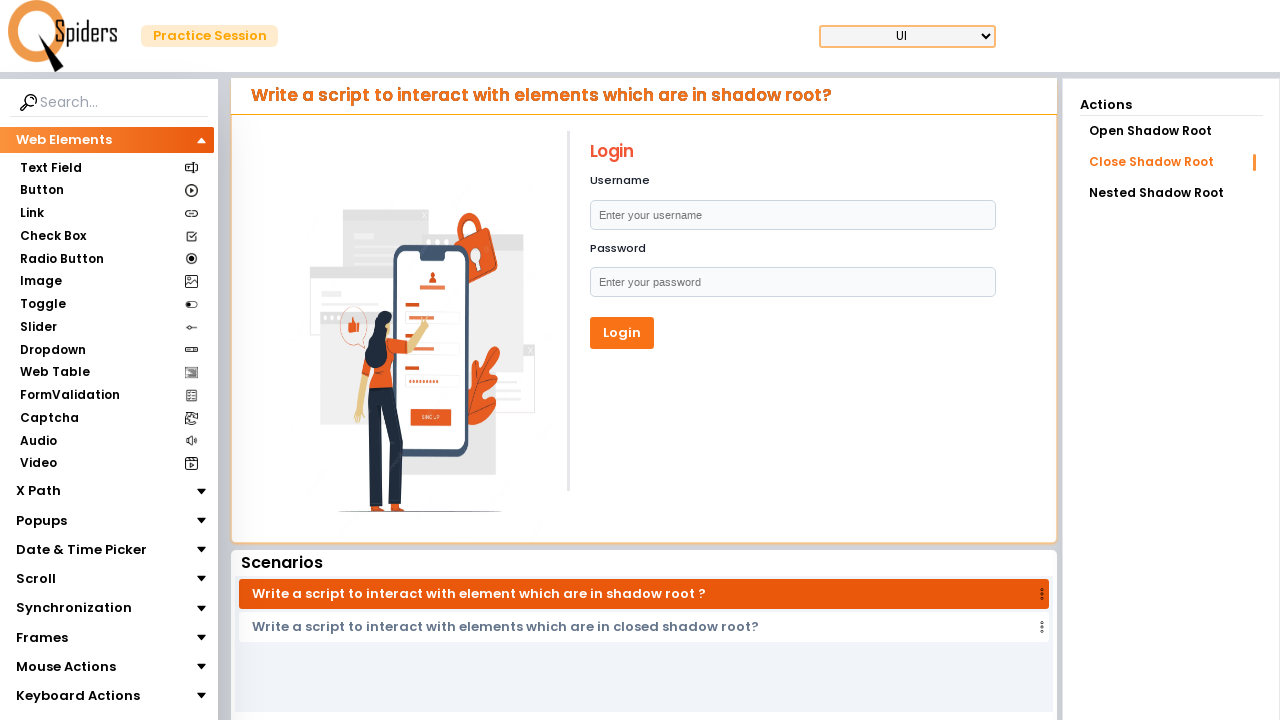

Pressed Tab to navigate to first input field
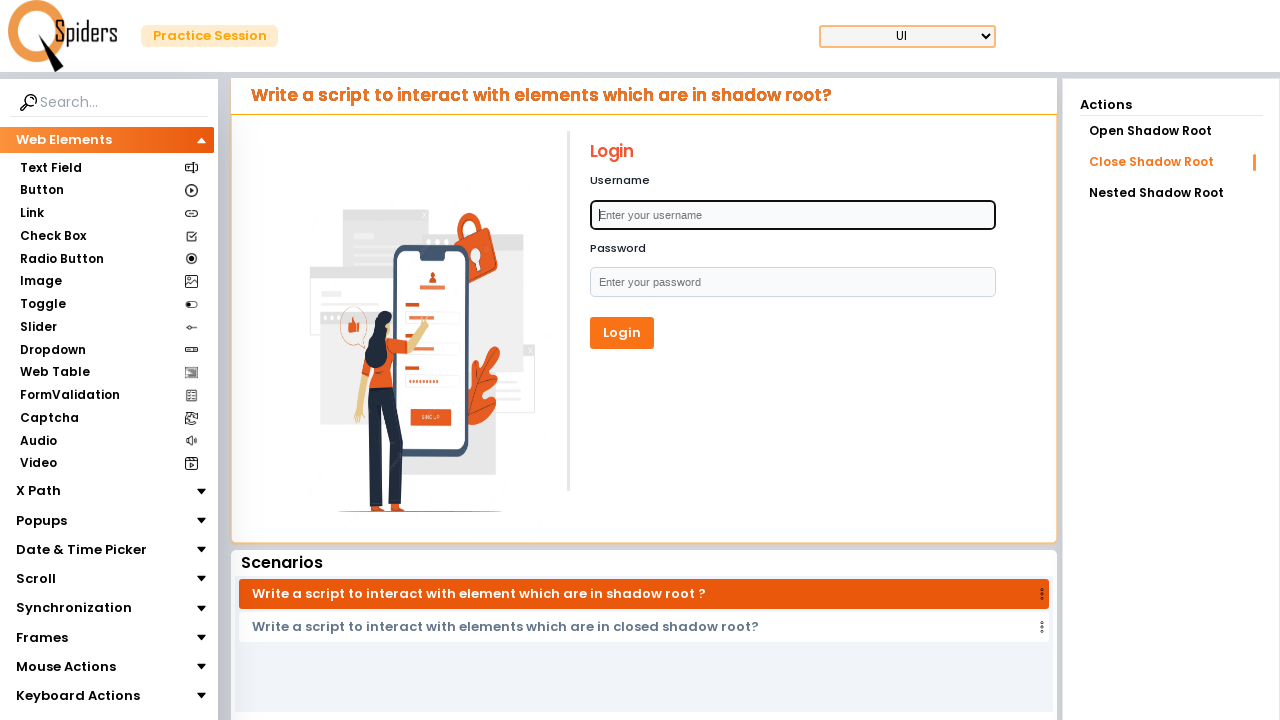

Typed 'JAHNVI' in first input field
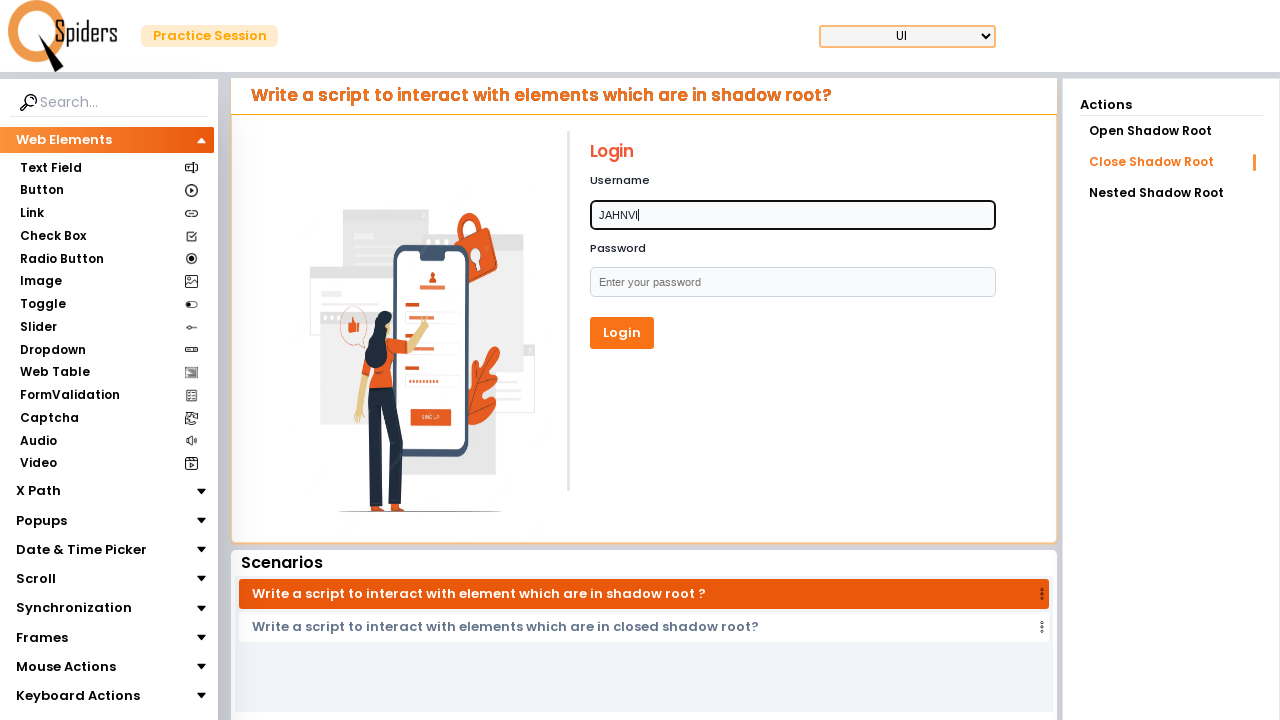

Waited 1000ms for stability
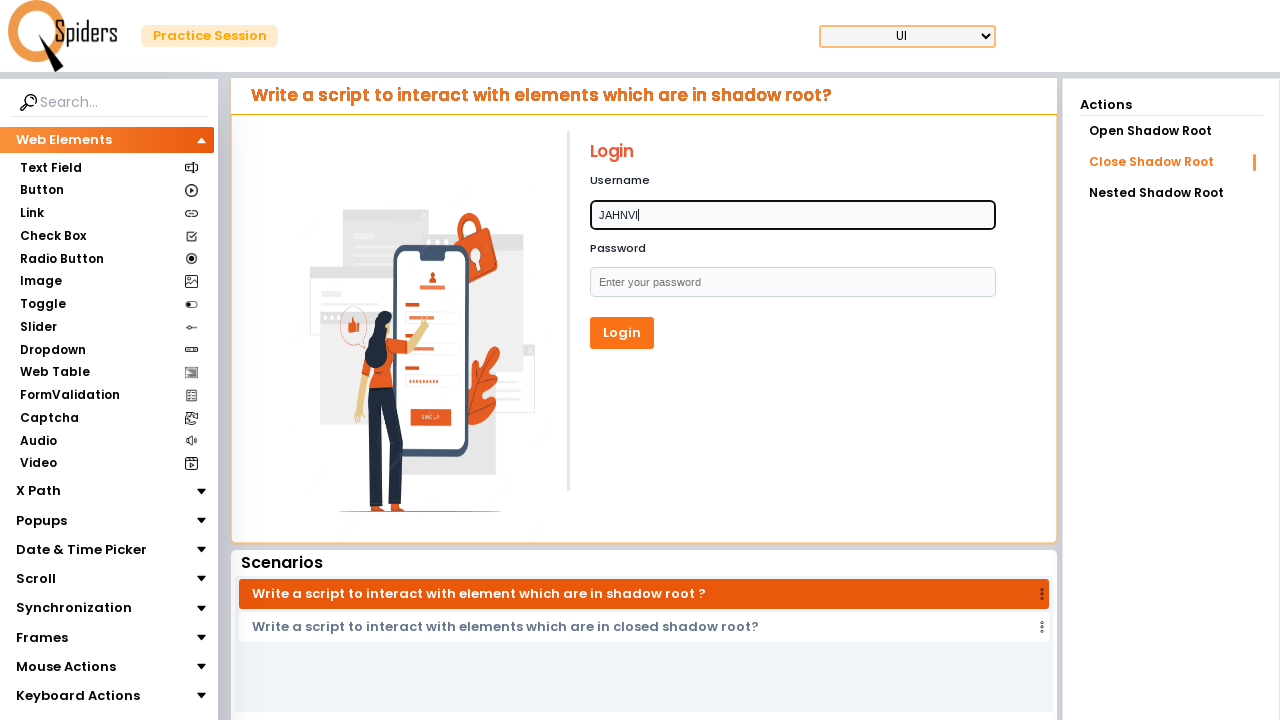

Pressed Tab to navigate to second input field
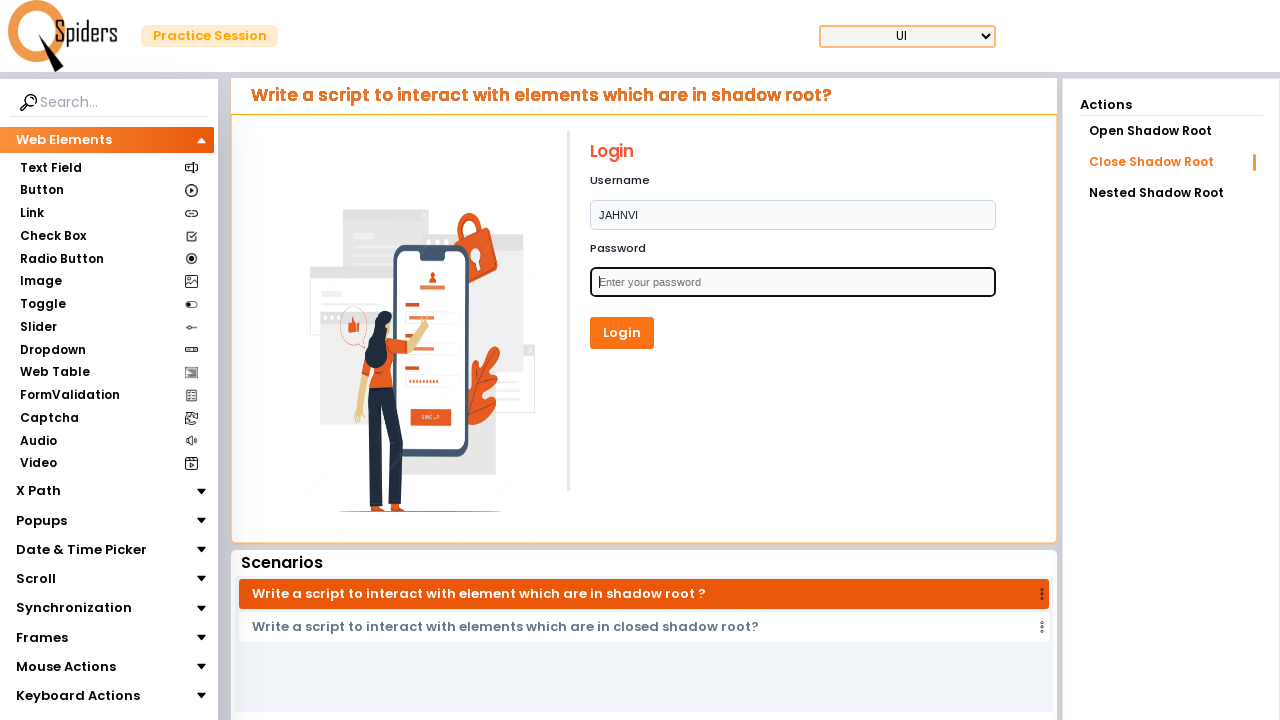

Typed 'SURESH' in second input field
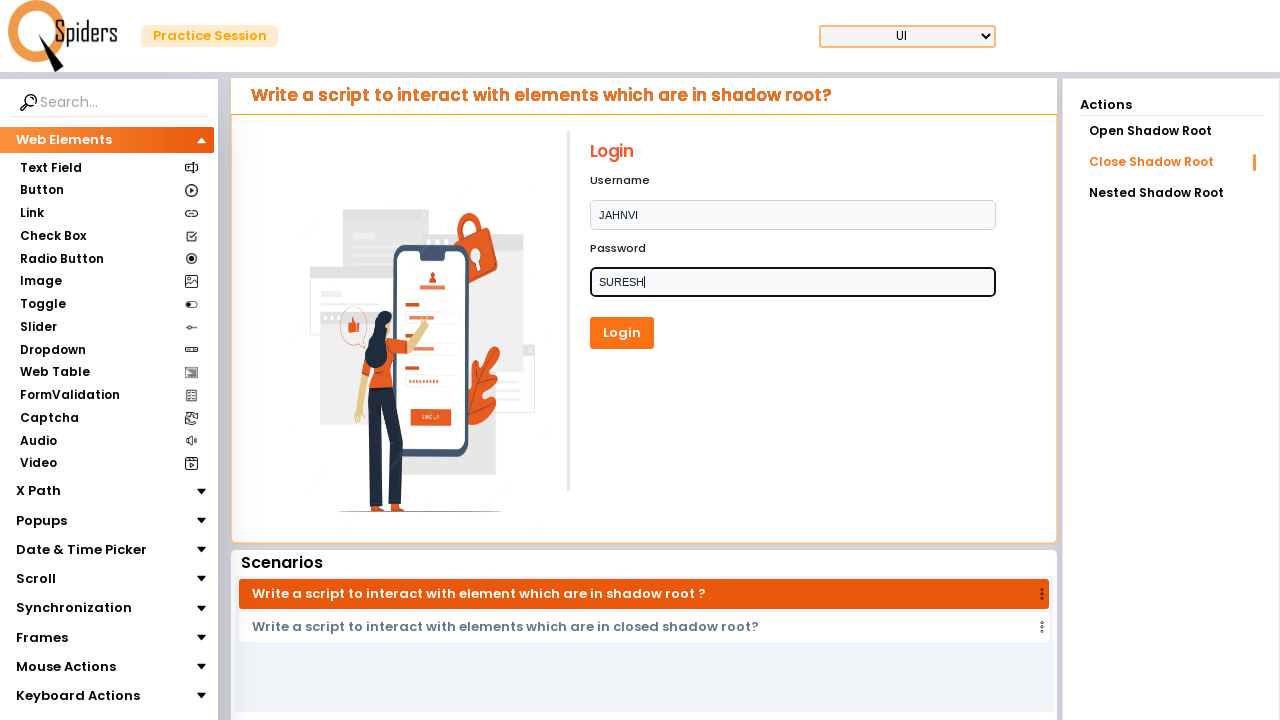

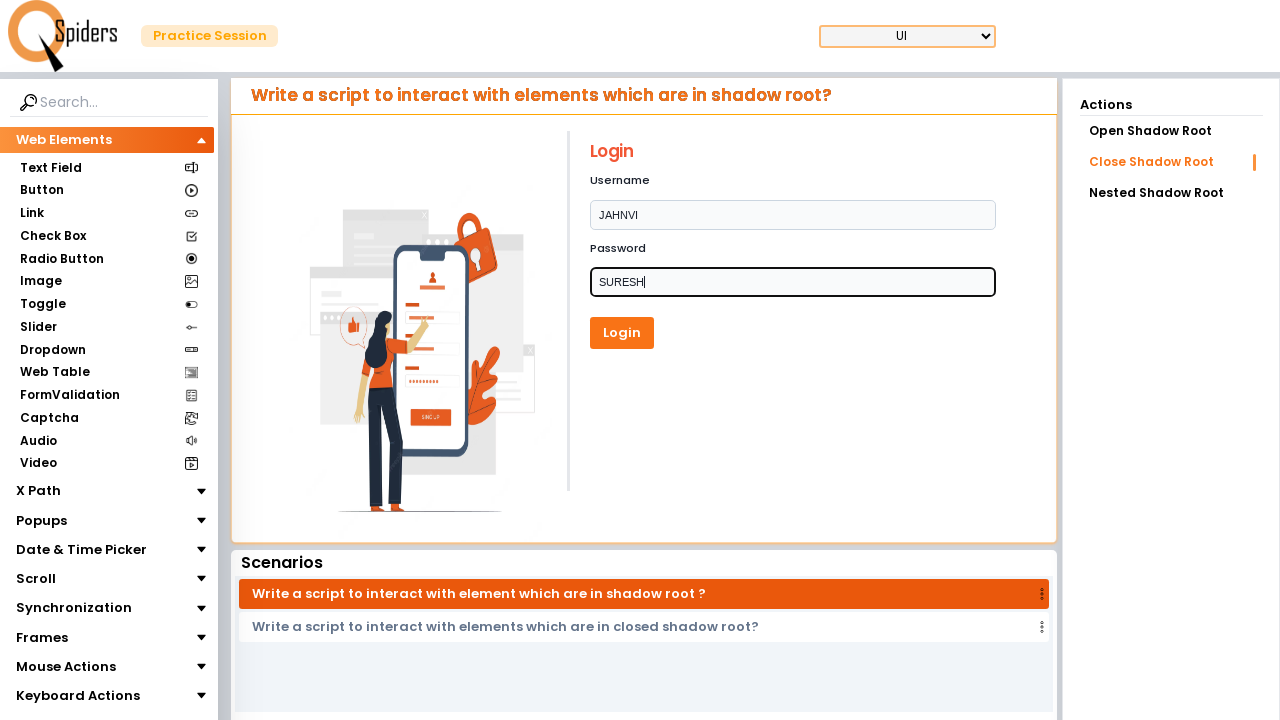